Navigates through dormitory menu tabs (Pureum, Oreum1, Oreum3) on a Korean university dormitory restaurant menu page and verifies the menu table content is displayed for each dormitory.

Starting URL: https://dorm.kumoh.ac.kr/dorm/restaurant_menu01.do

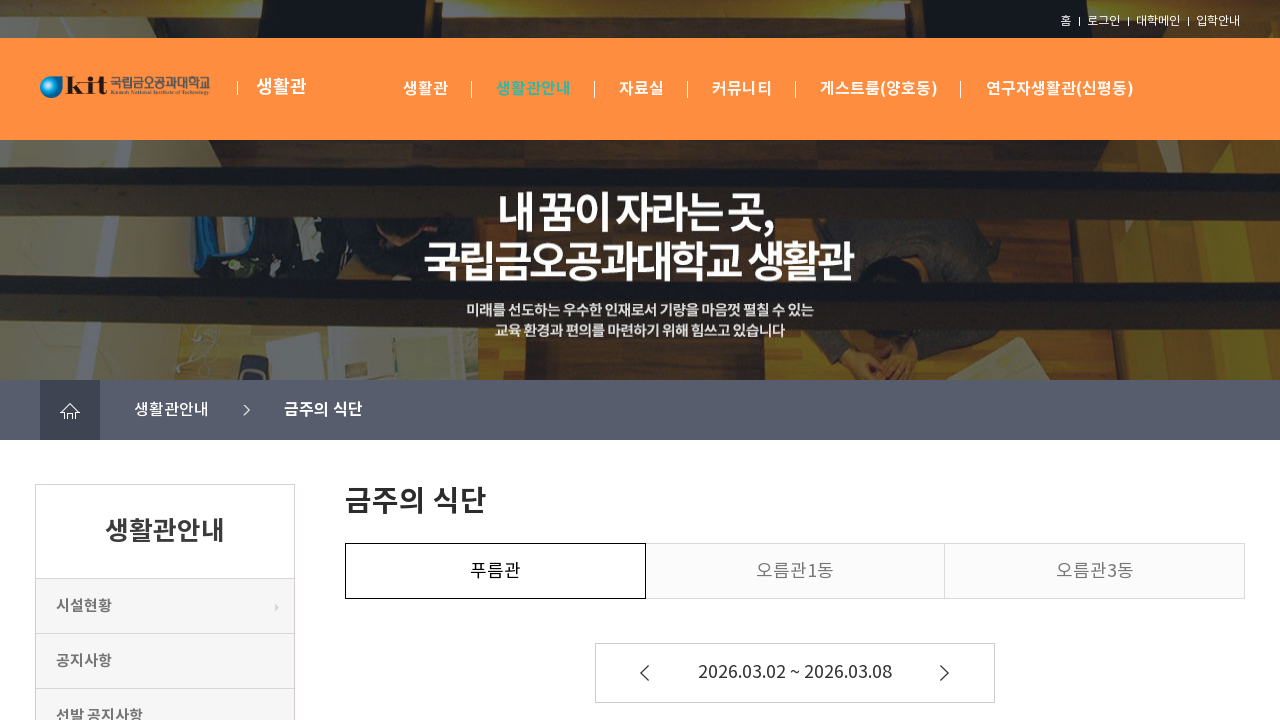

Clicked dormitory tab: li[1]/a at (495, 571) on //html/body/div[1]/div[5]/div[2]/div[2]/ul/li[1]/a
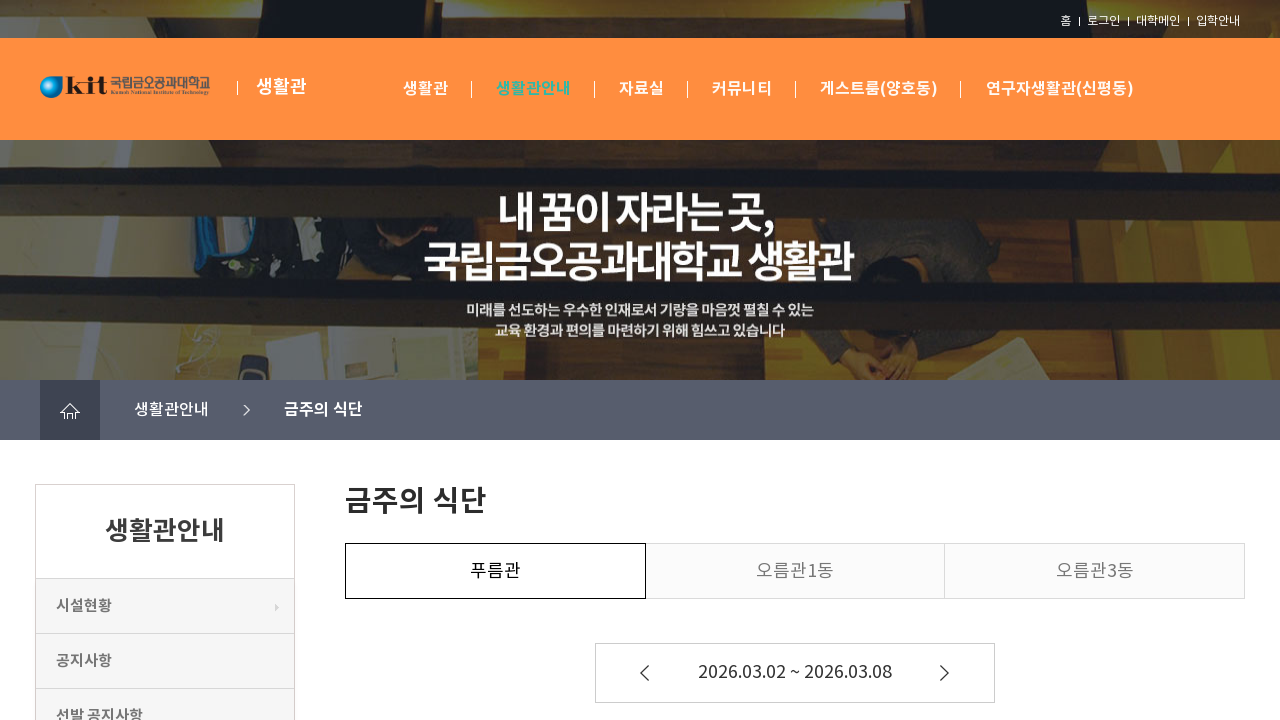

Menu table loaded and visible
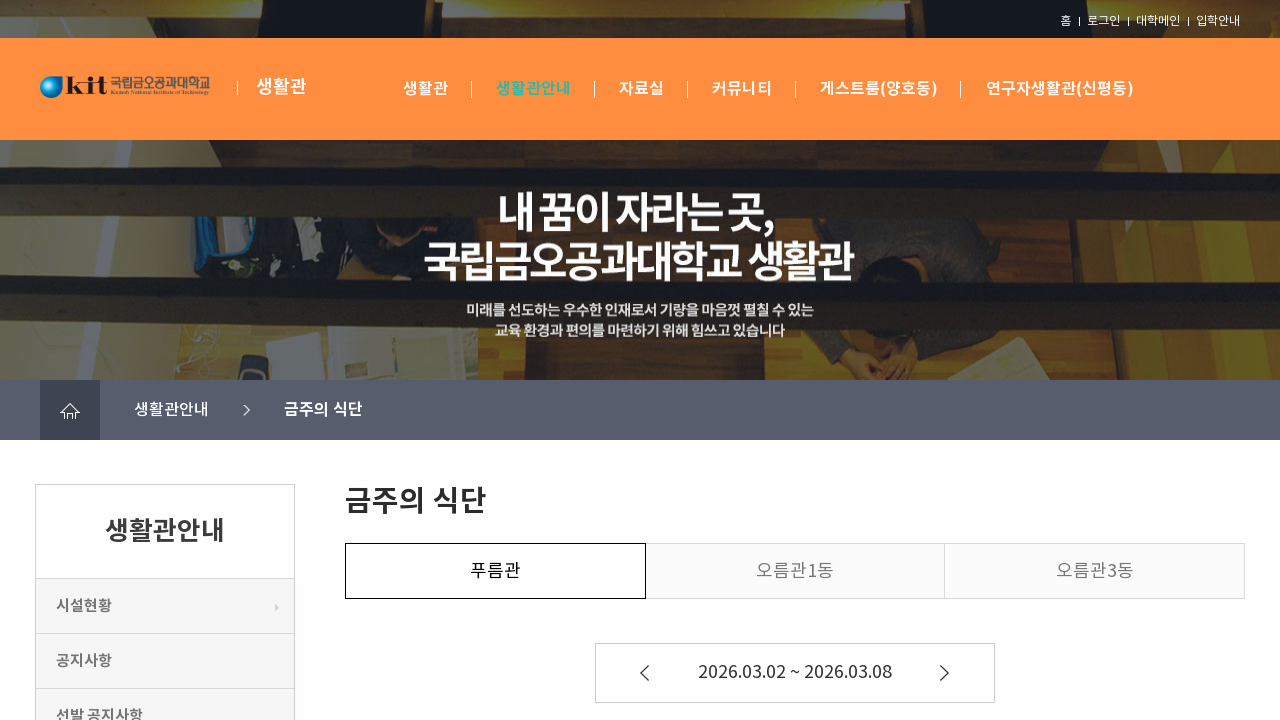

Table header with dates verified as visible
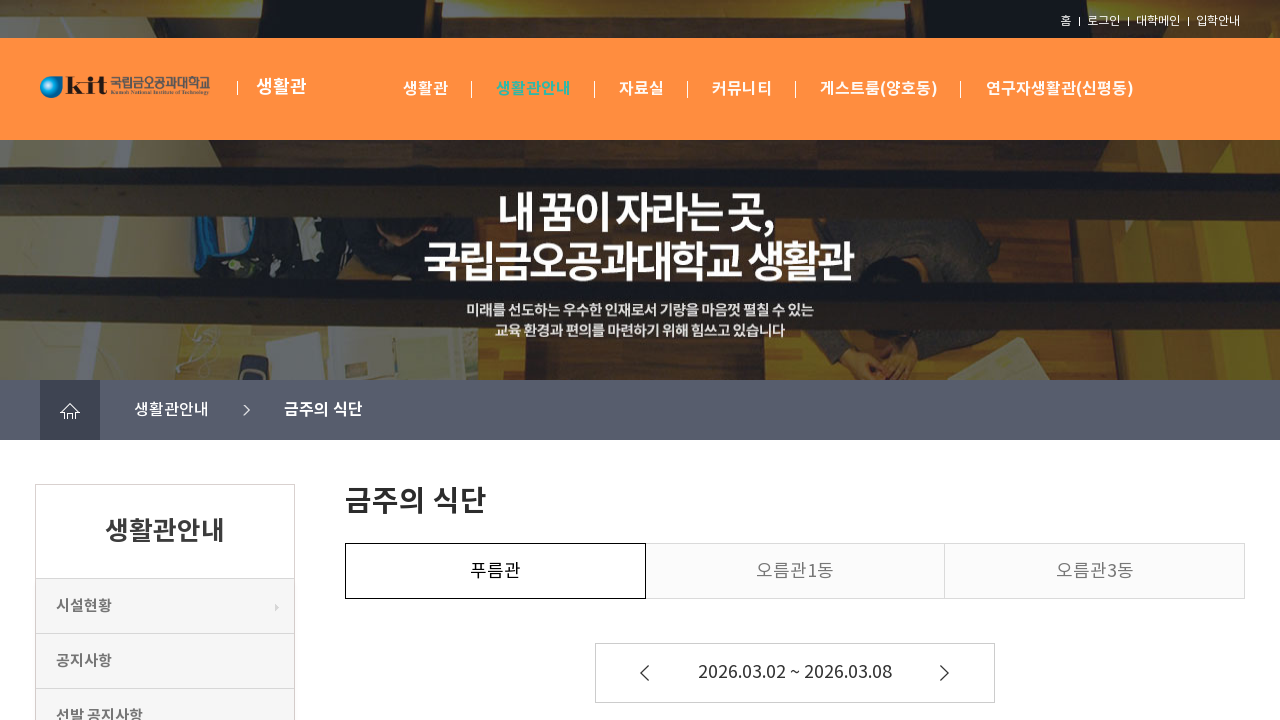

Lunch row in menu table verified as visible
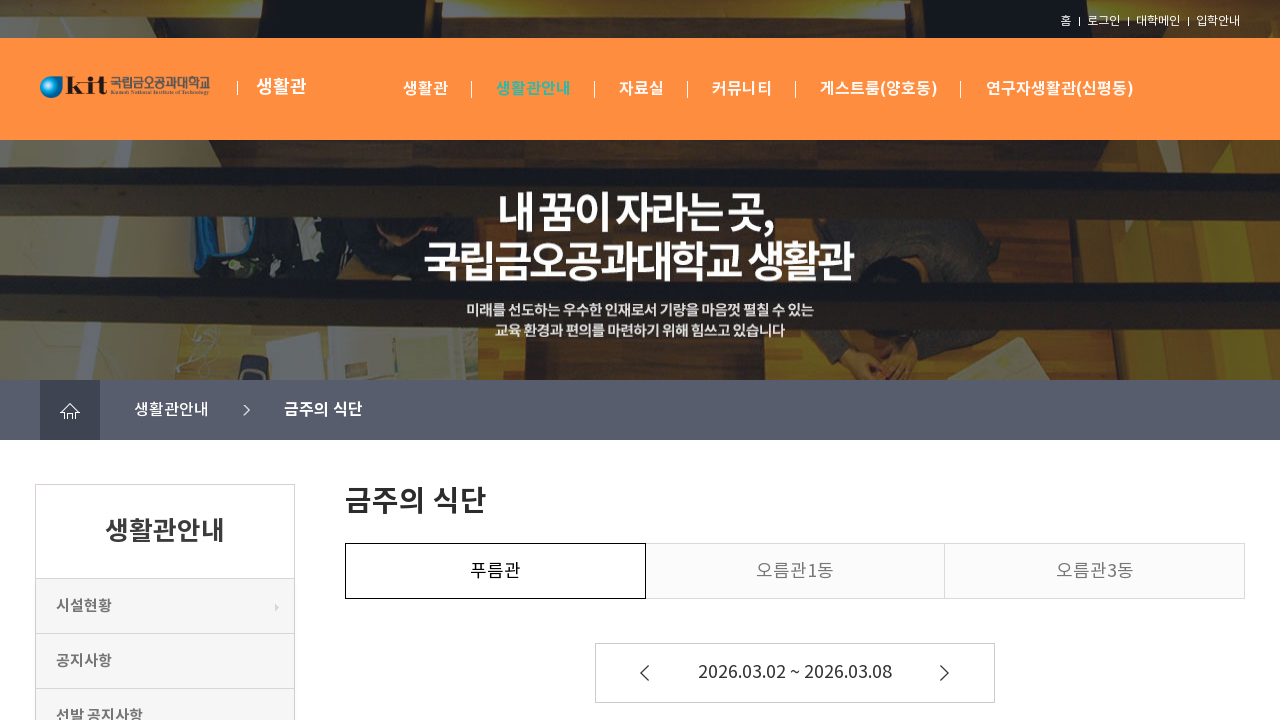

Dinner row in menu table verified as visible
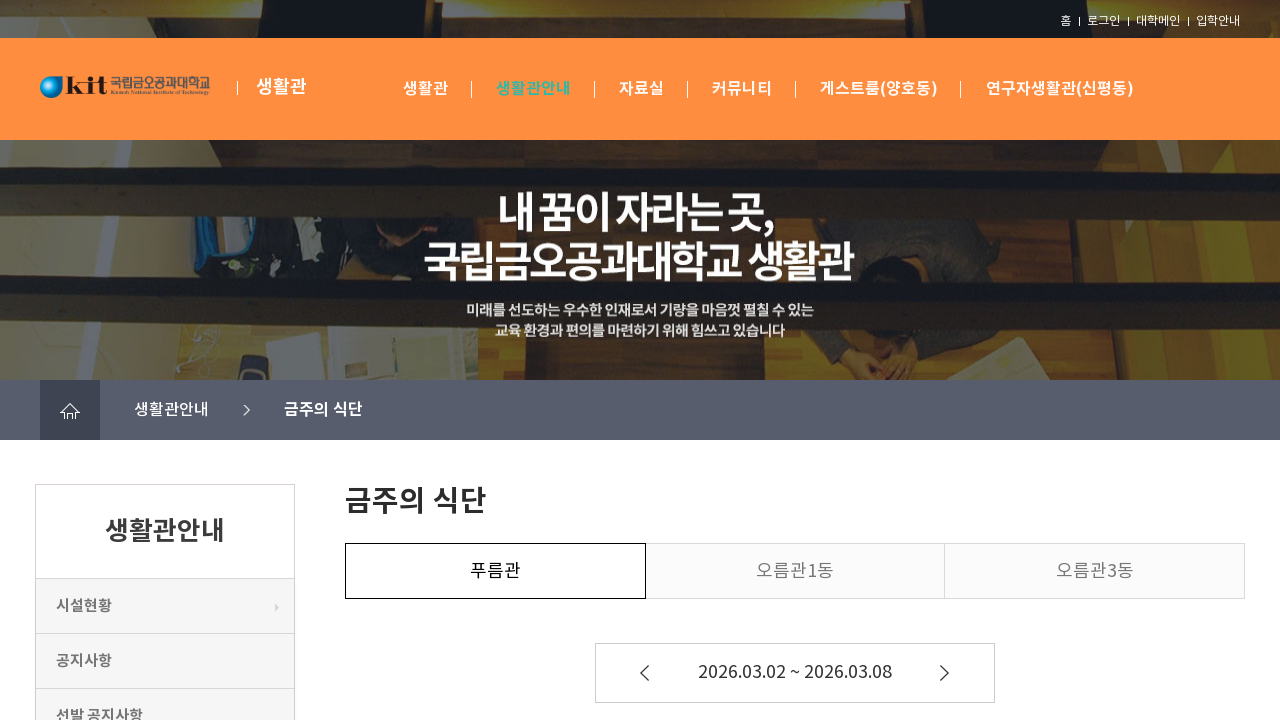

Clicked dormitory tab: li[2]/a at (795, 571) on //html/body/div[1]/div[5]/div[2]/div[2]/ul/li[2]/a
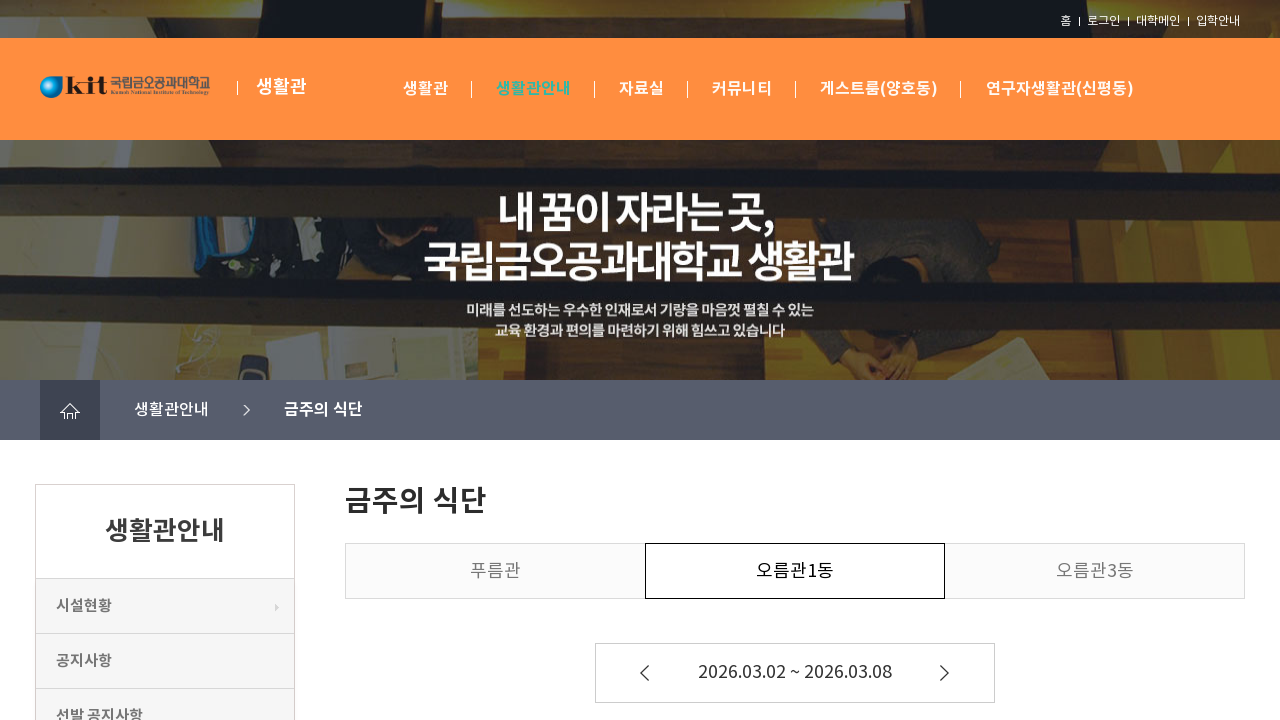

Menu table loaded and visible
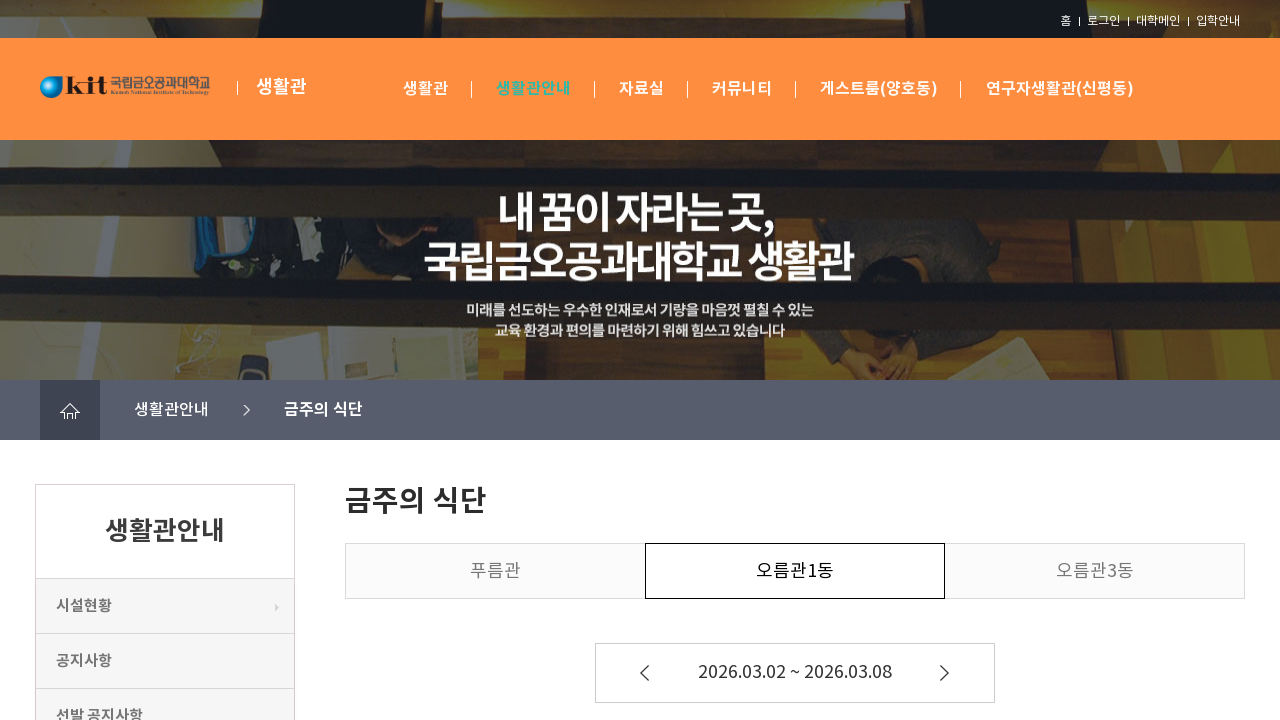

Table header with dates verified as visible
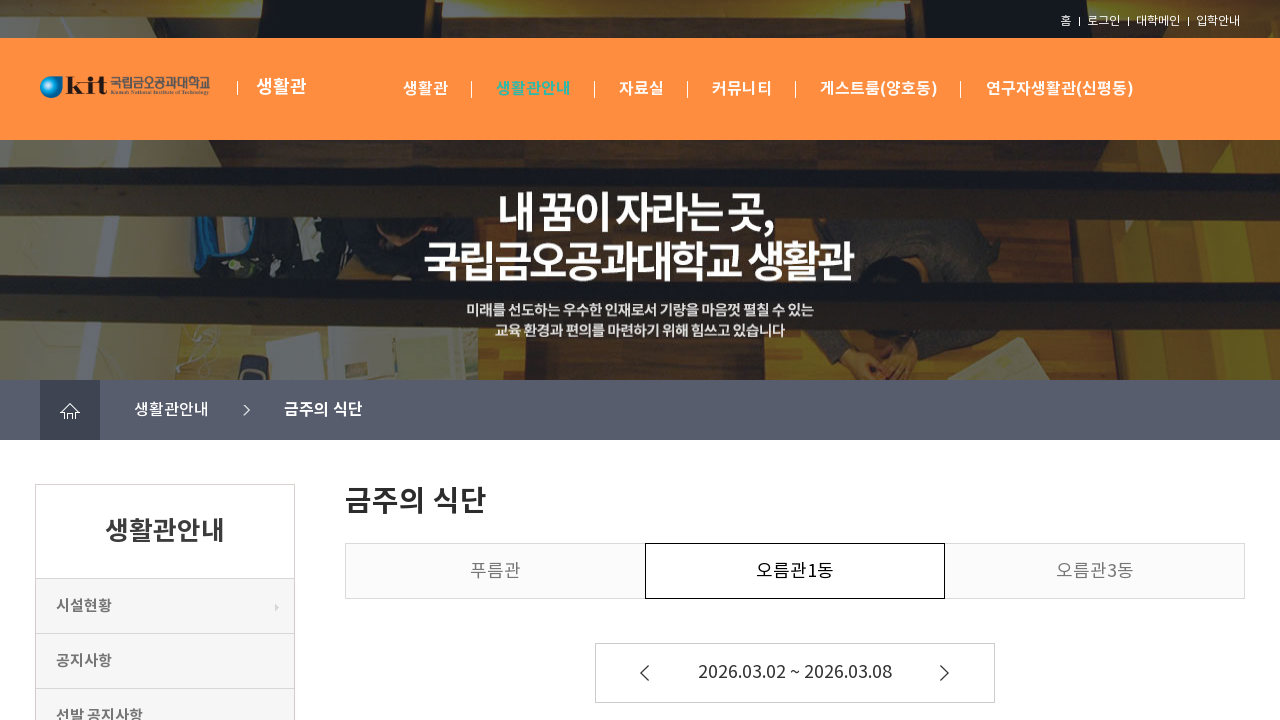

Lunch row in menu table verified as visible
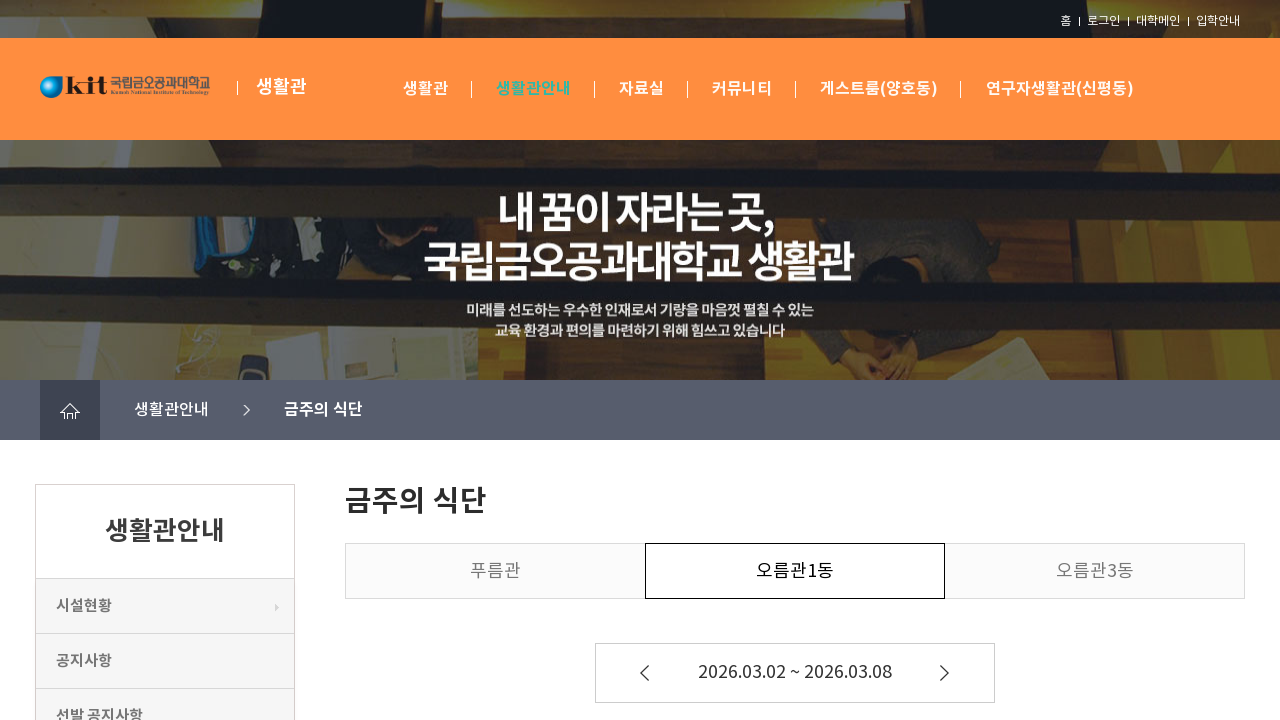

Dinner row in menu table verified as visible
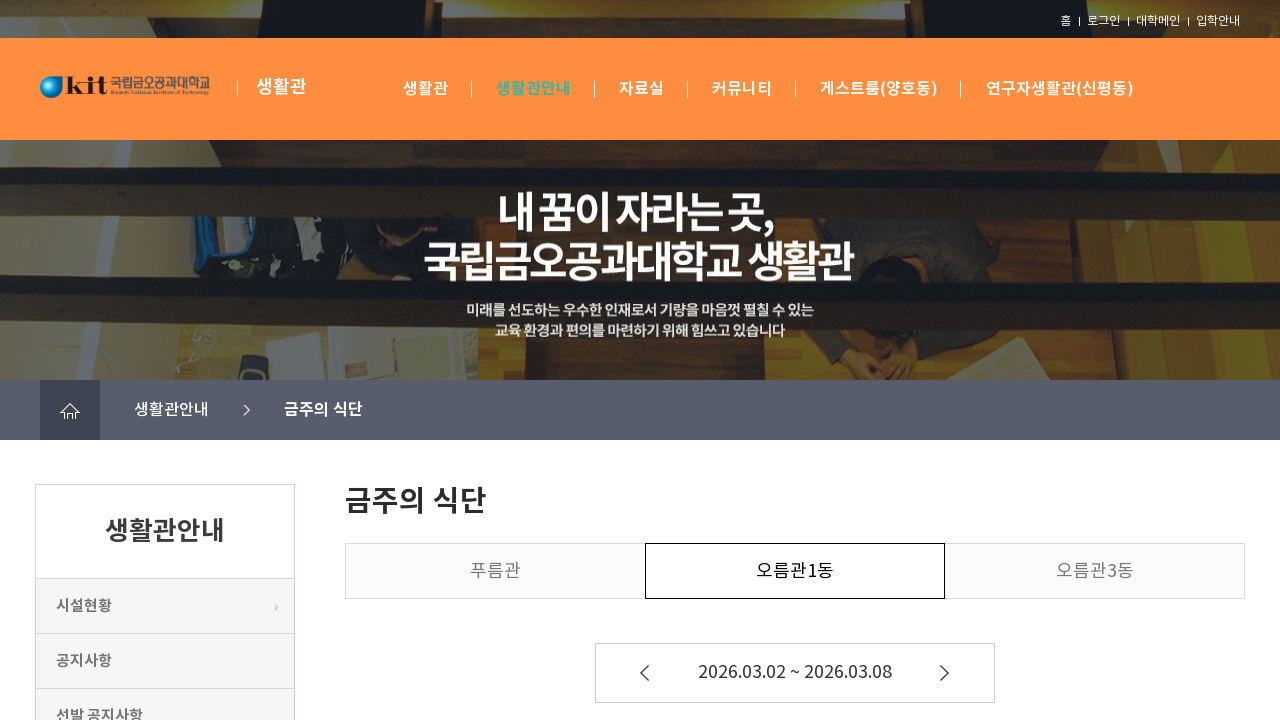

Clicked dormitory tab: li[3]/a at (1095, 571) on //html/body/div[1]/div[5]/div[2]/div[2]/ul/li[3]/a
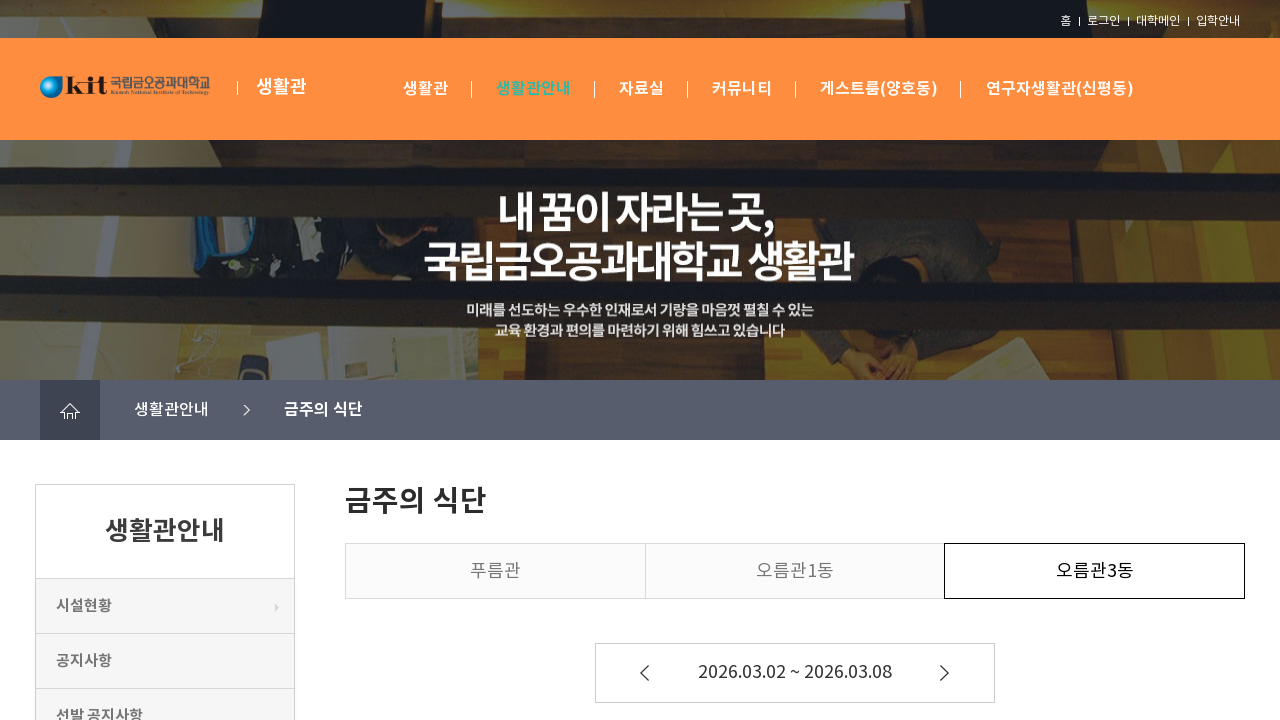

Menu table loaded and visible
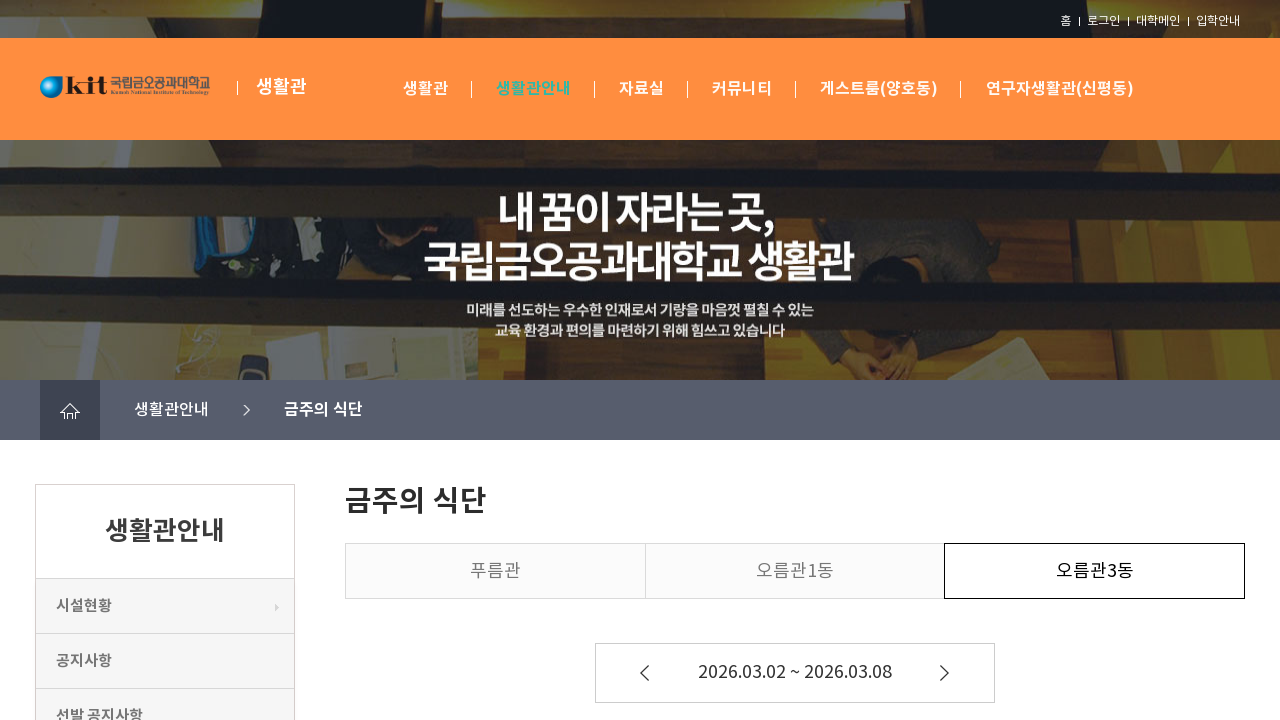

Table header with dates verified as visible
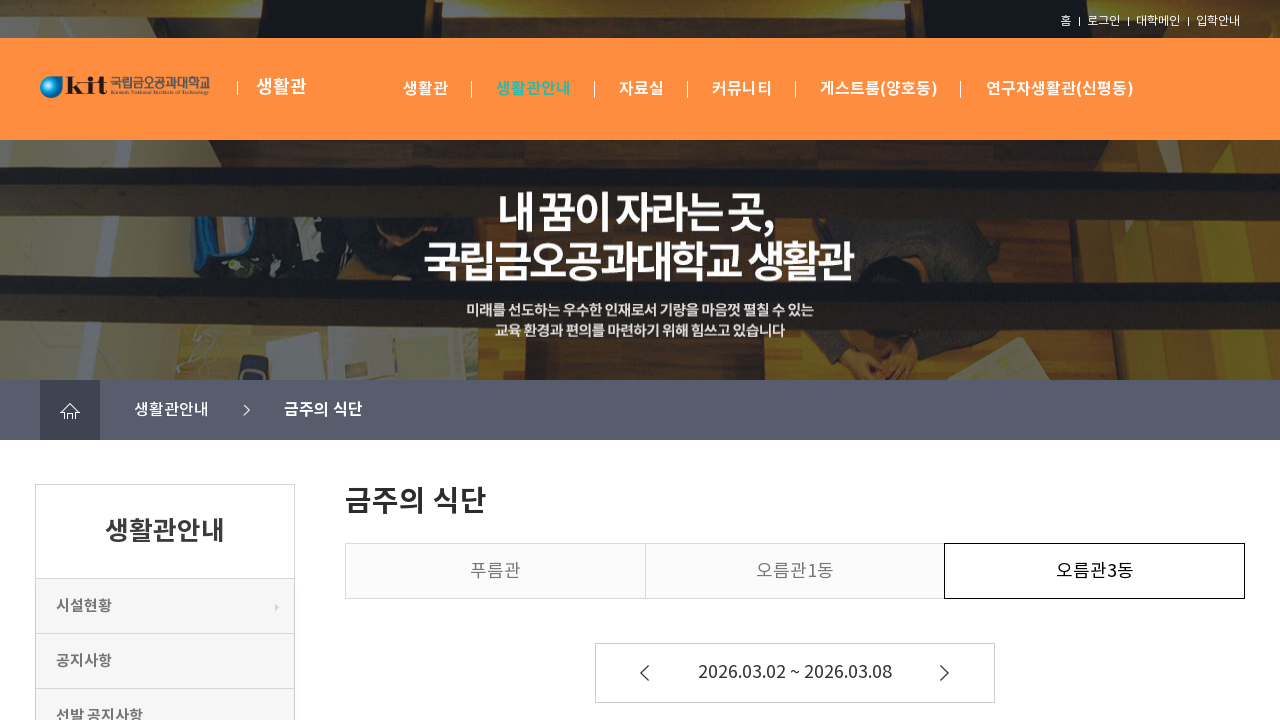

Lunch row in menu table verified as visible
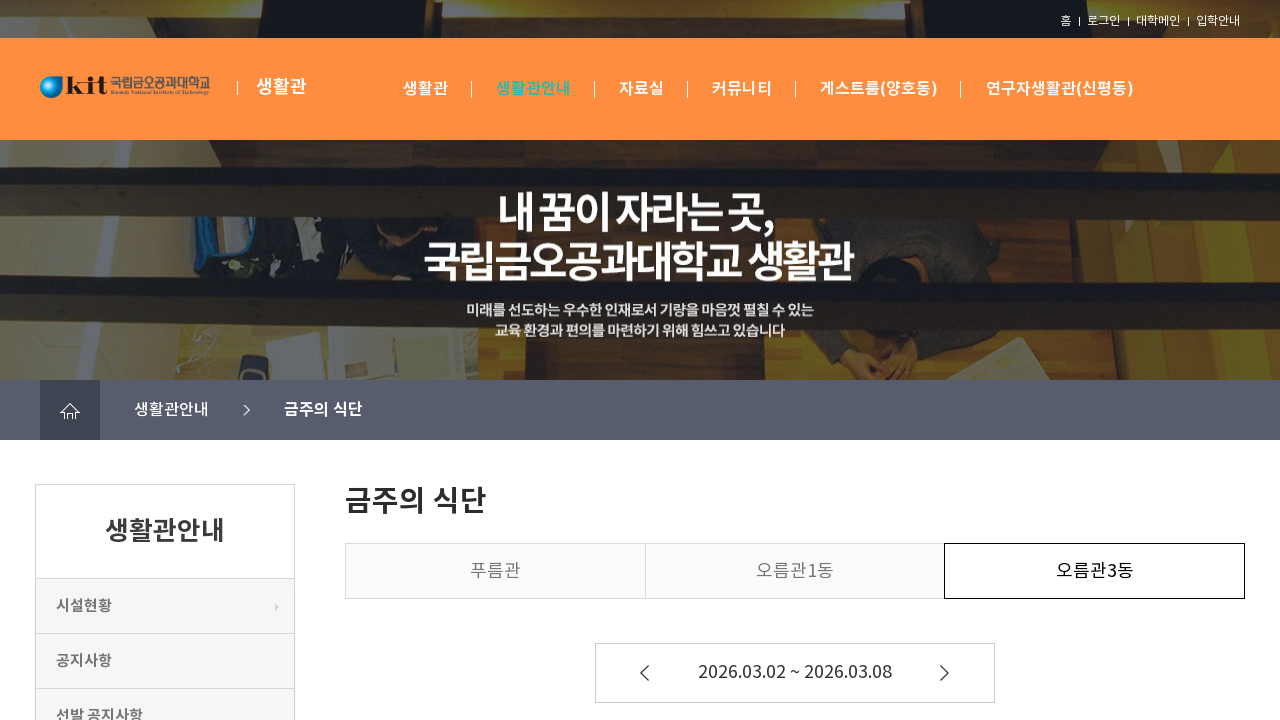

Dinner row in menu table verified as visible
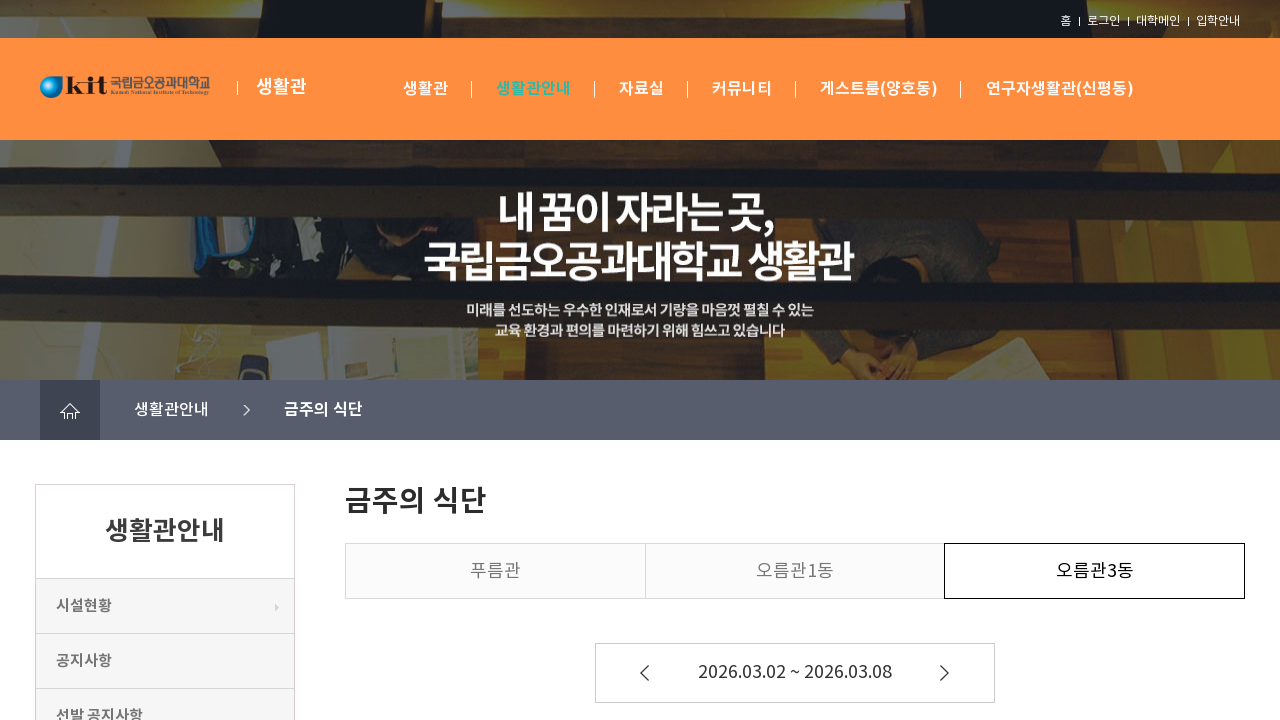

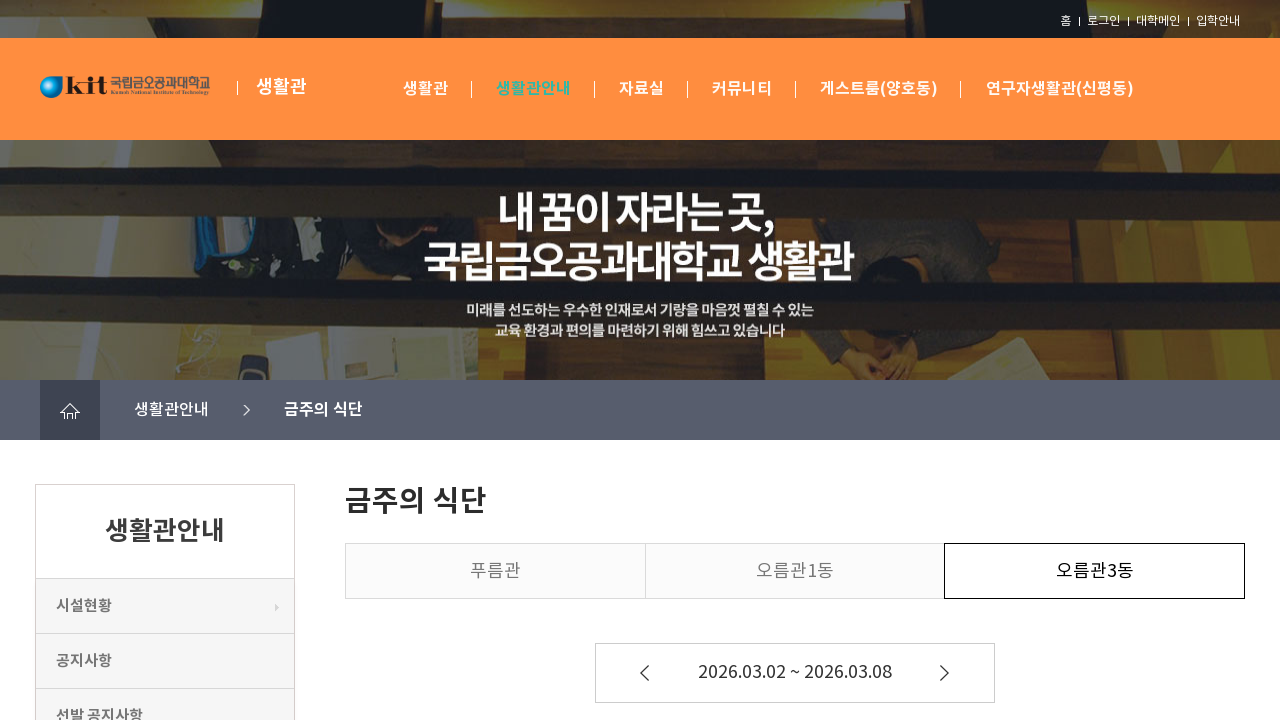